Scrolls through an infinite-scroll page by repeatedly scrolling to the bottom until no new content loads, simulating a user browsing through all available content.

Starting URL: https://minnote.net

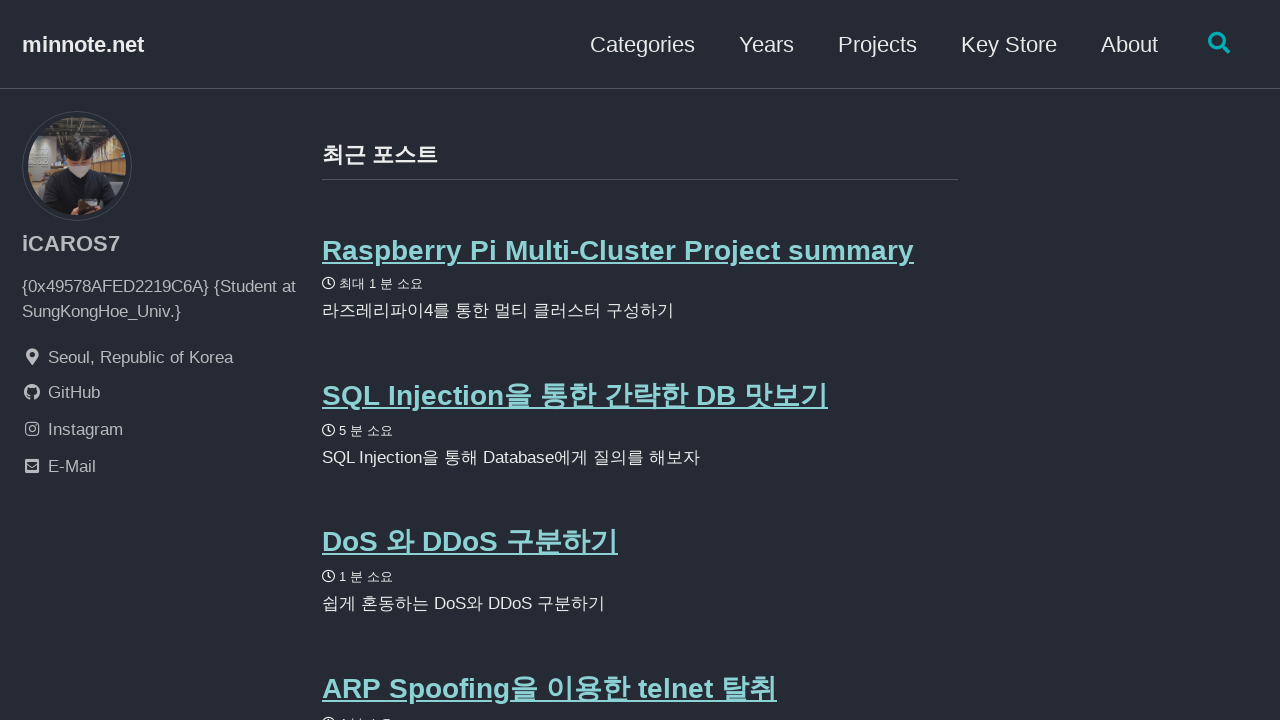

Retrieved initial scroll height of page
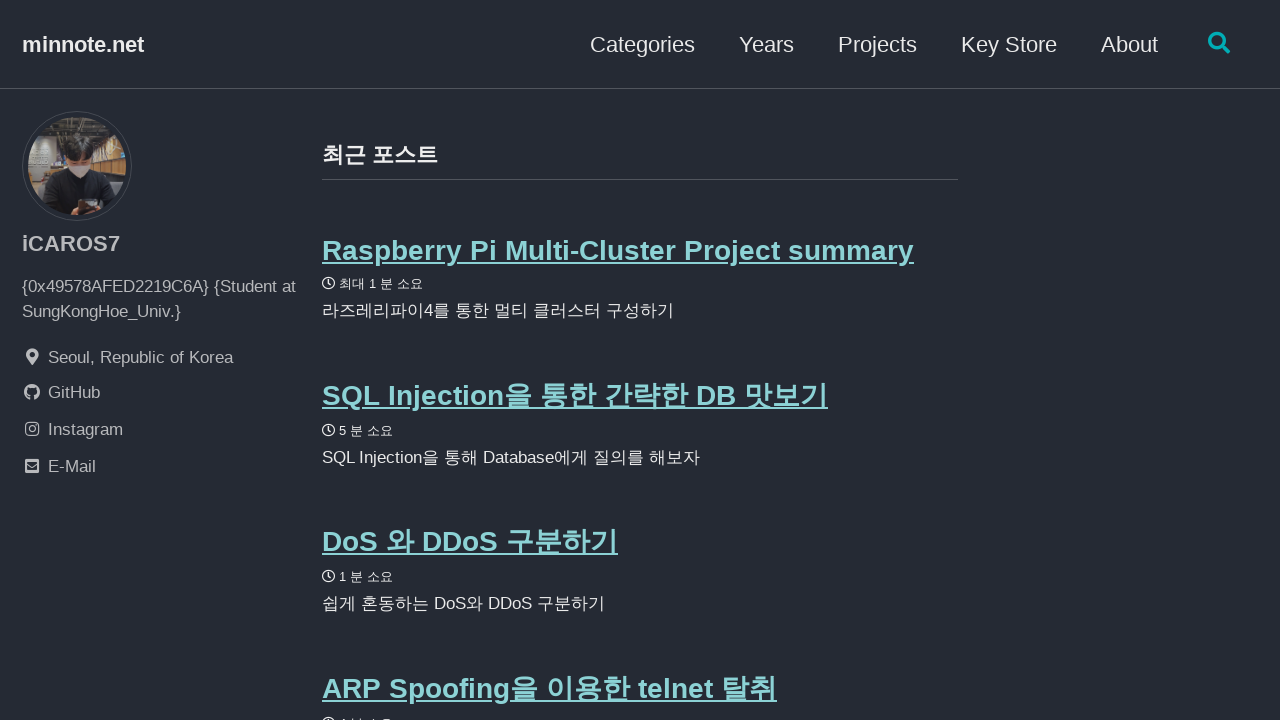

Scrolled to bottom of page
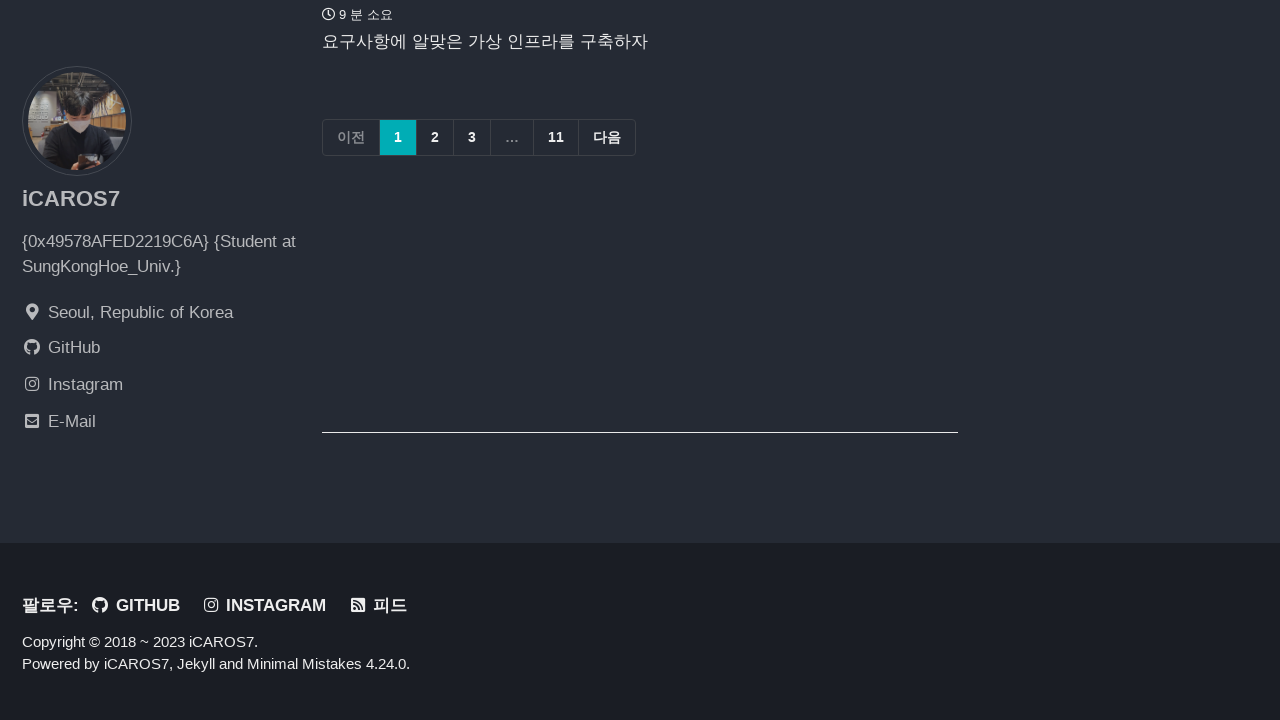

Waited for new content to load
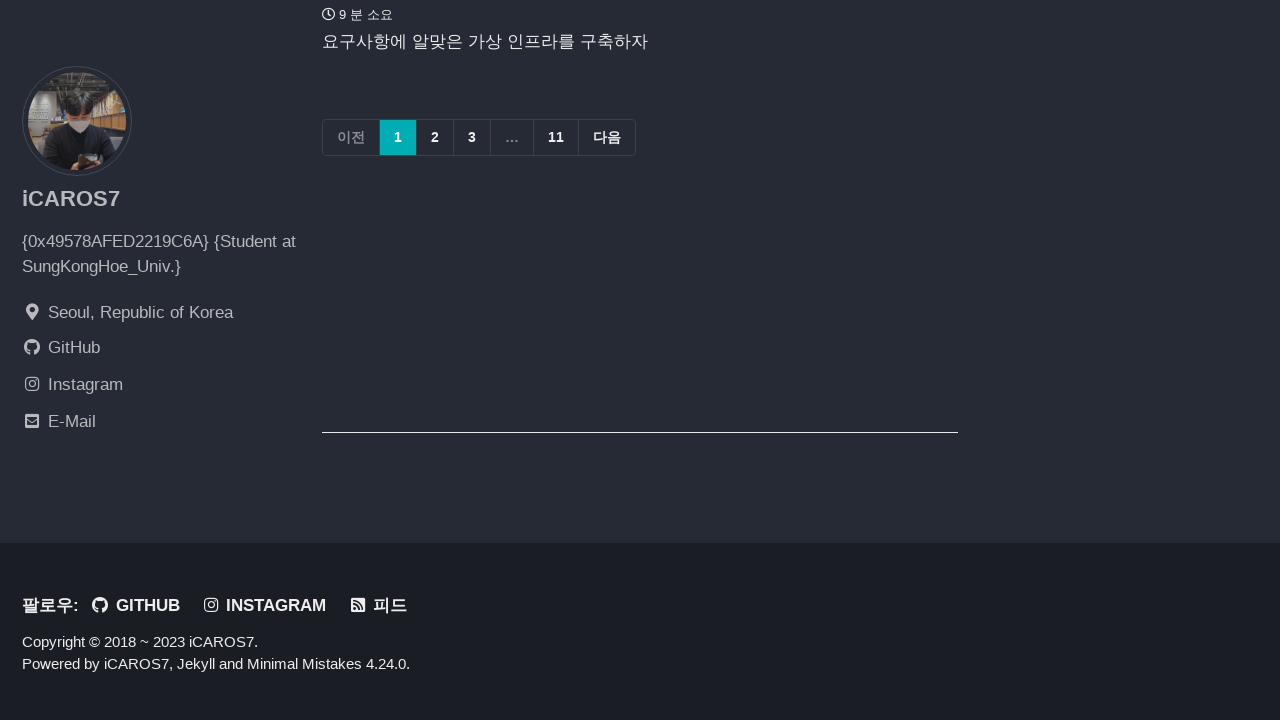

Retrieved updated scroll height of page
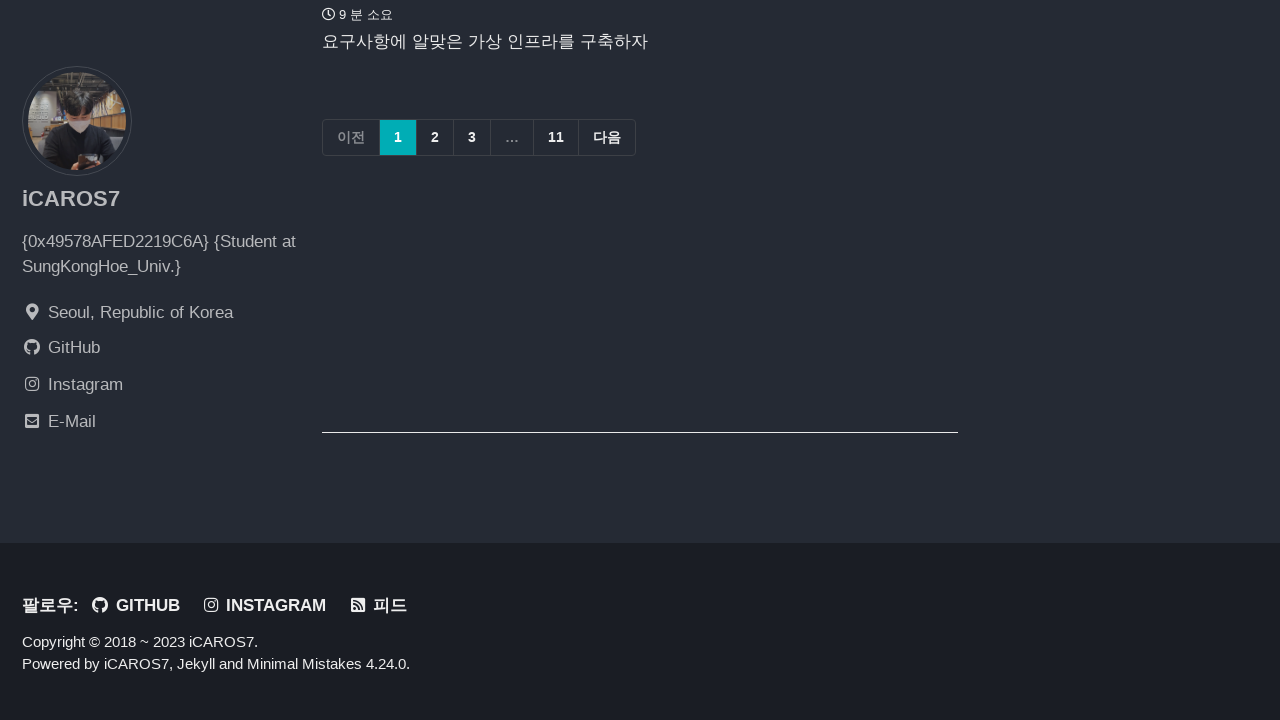

No new content detected - infinite scroll complete
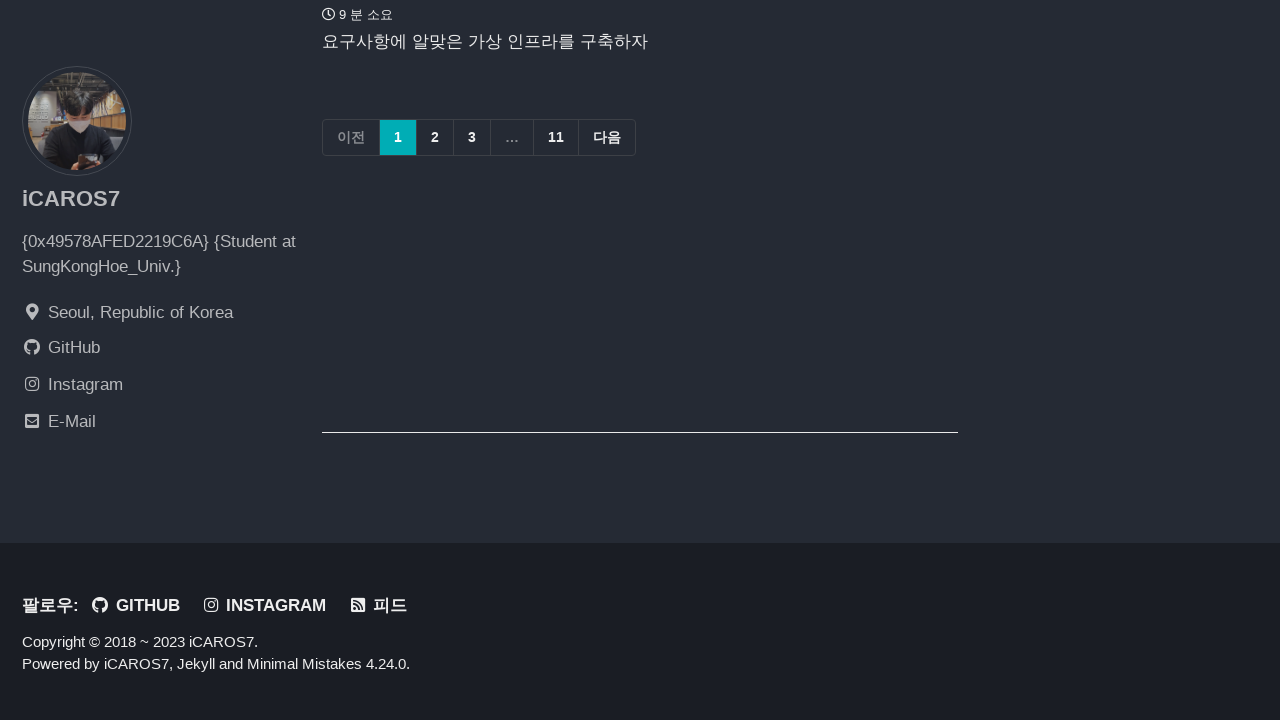

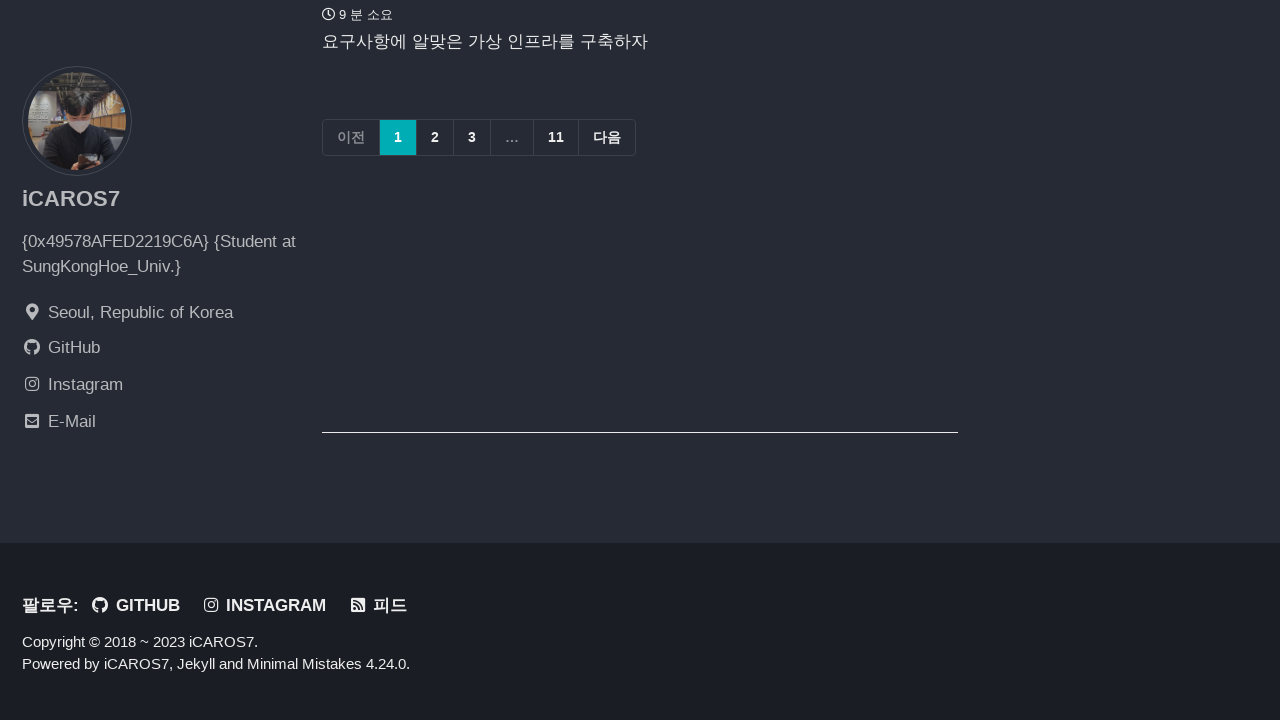